Navigates to the Insider QA careers page and clicks the "See all QA jobs" button to view available QA positions

Starting URL: https://useinsider.com/careers/quality-assurance/

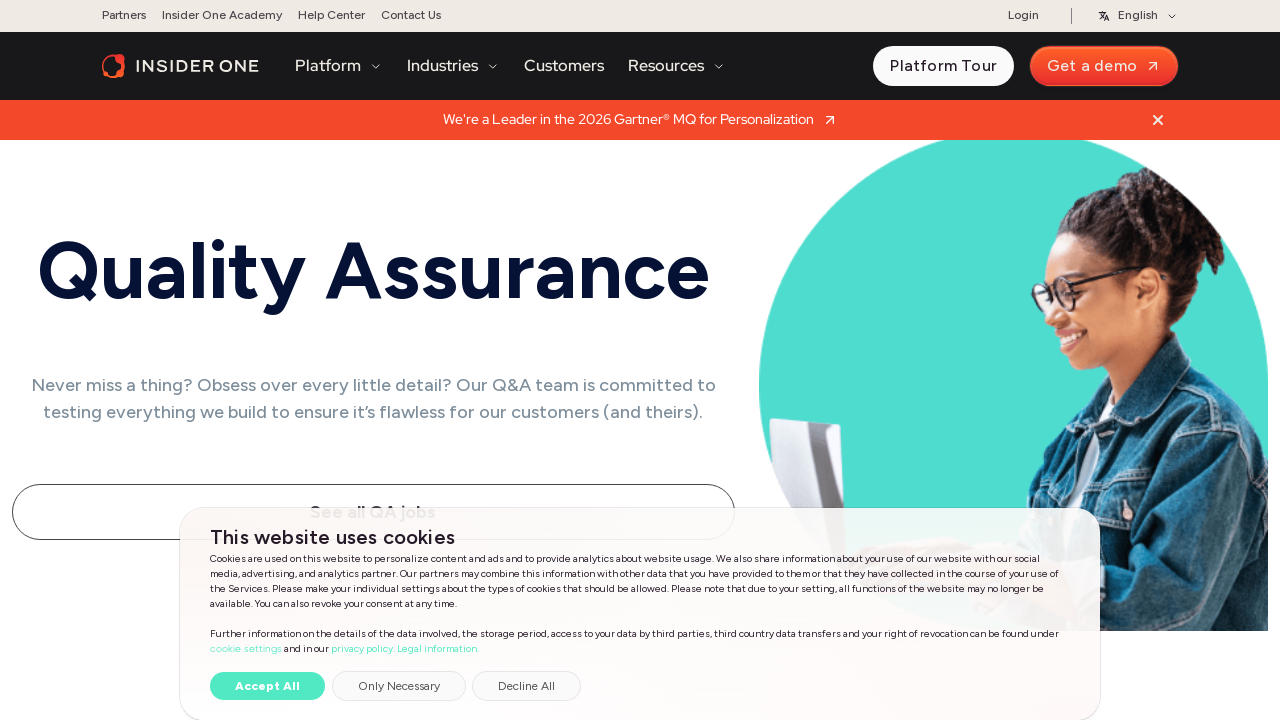

Navigated to Insider QA careers page
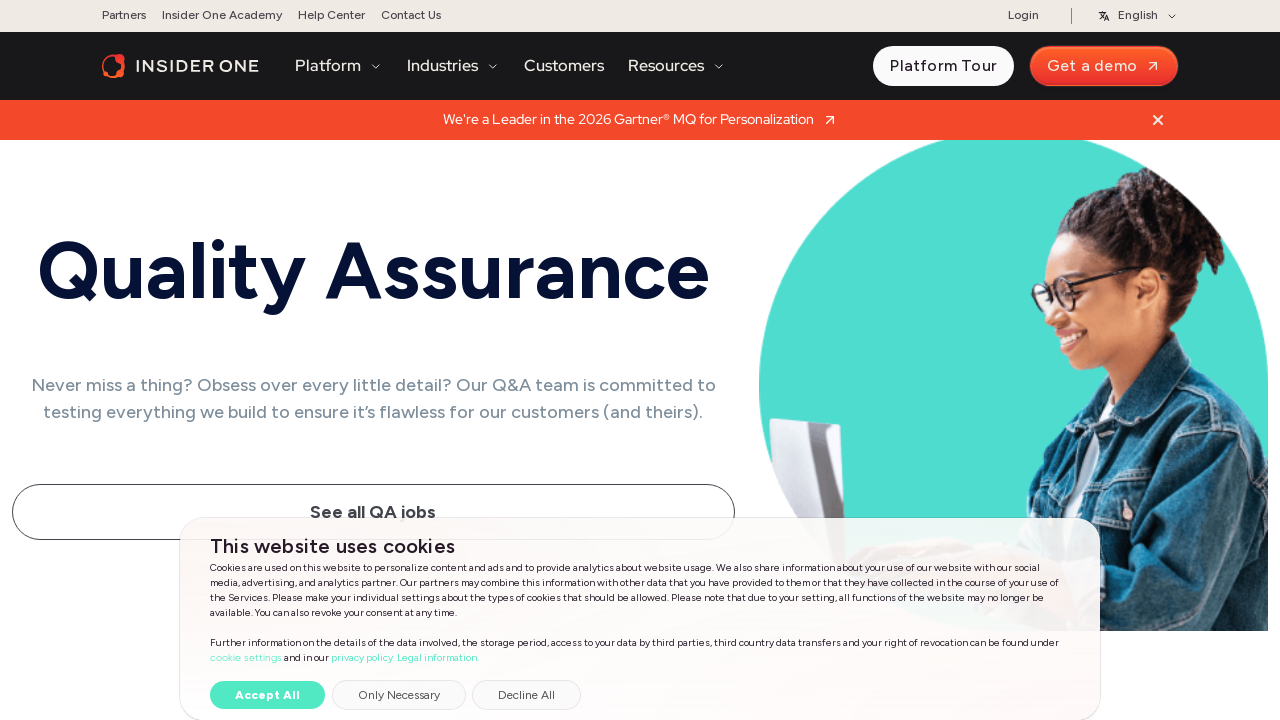

Waited for 'See all QA jobs' button to be visible
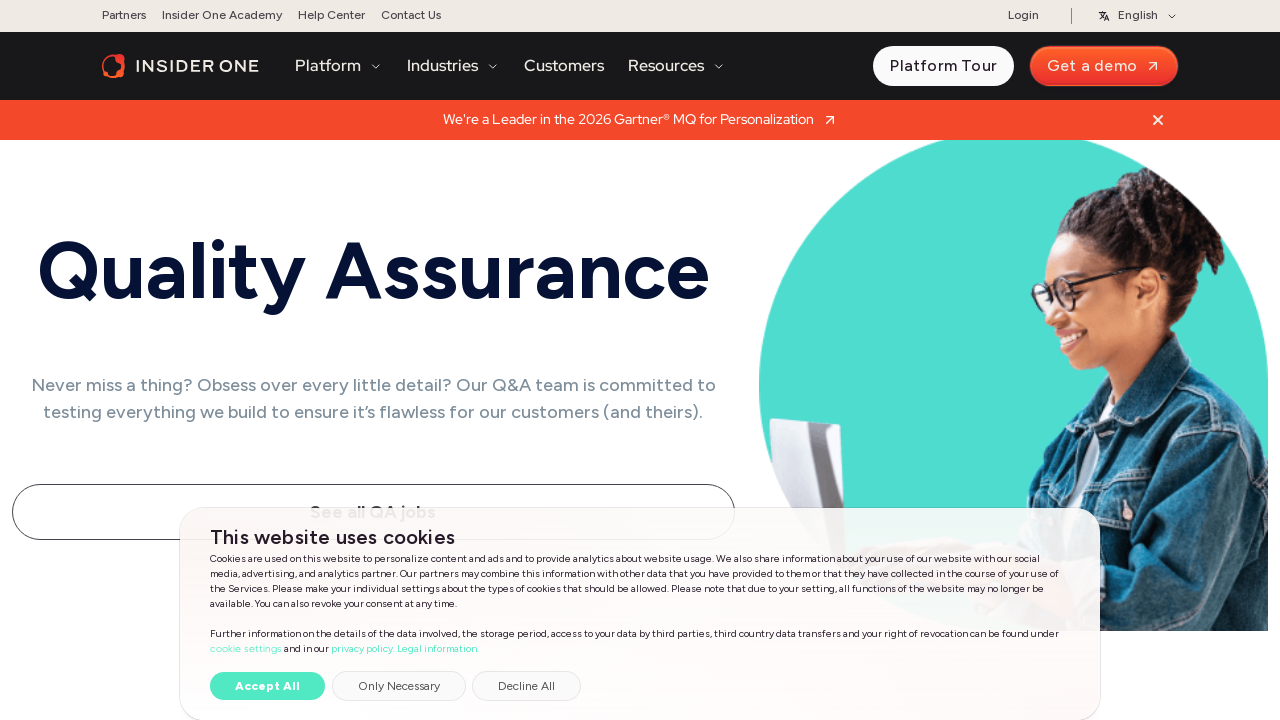

Clicked 'See all QA jobs' button to view available QA positions at (373, 360) on xpath=//a[contains(text(),'See all QA jobs')]
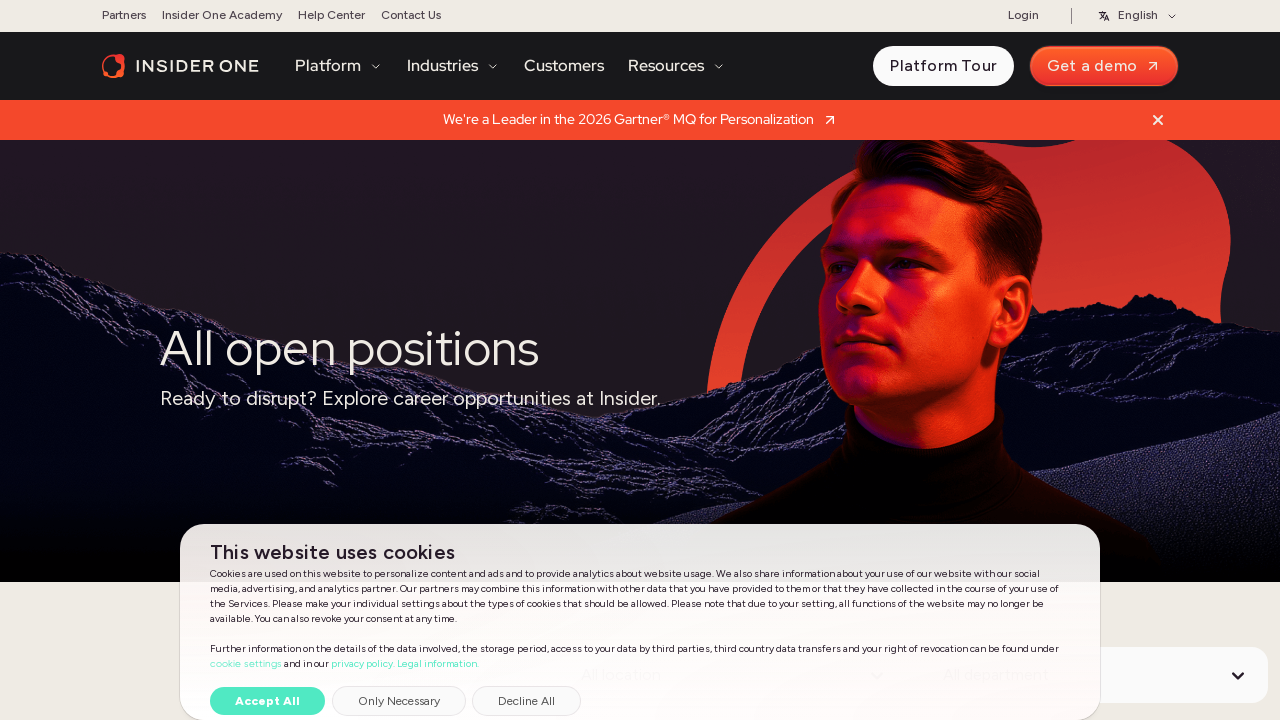

Navigation completed and page loaded
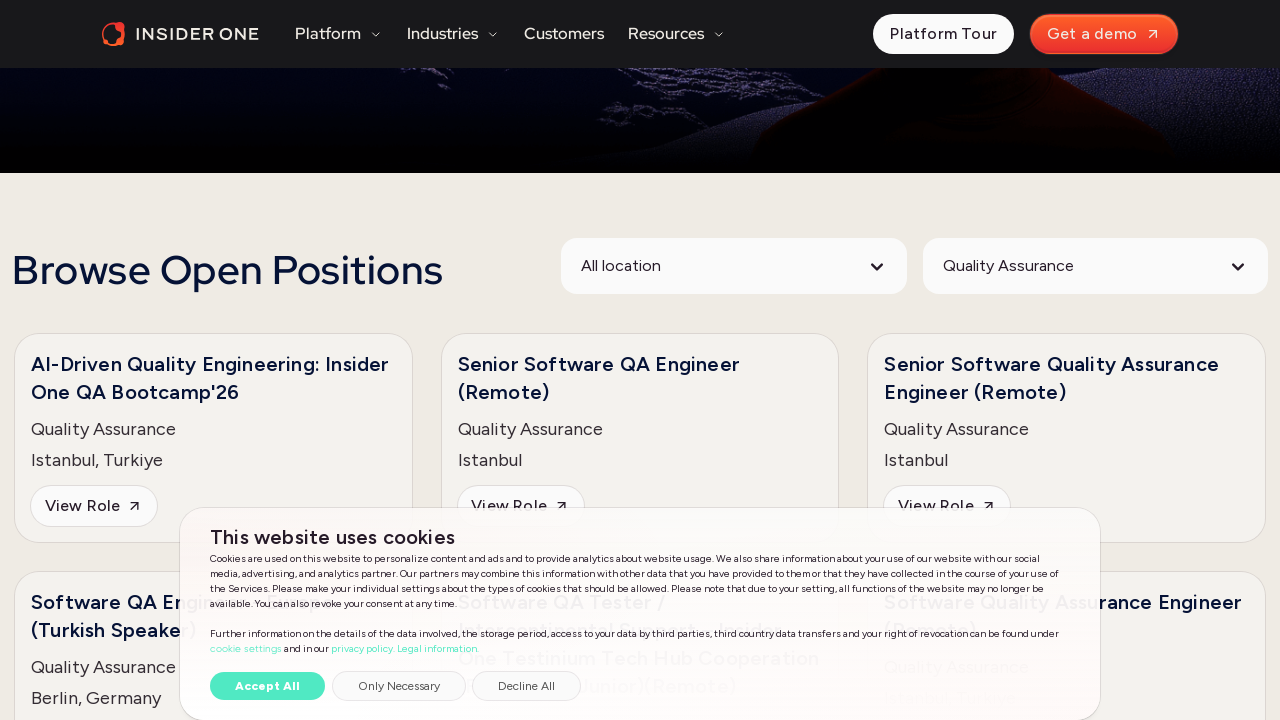

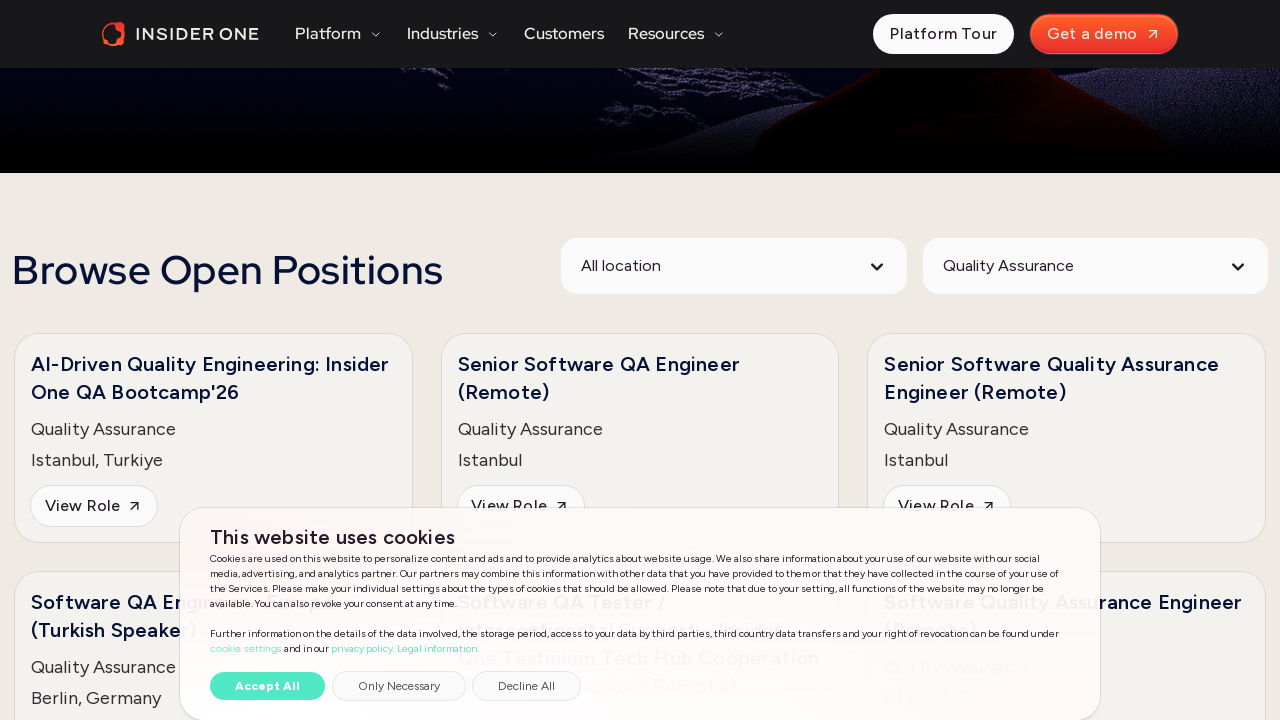